Tests checkbox functionality by navigating to the Checkboxes page, checking and unchecking checkboxes

Starting URL: https://the-internet.herokuapp.com

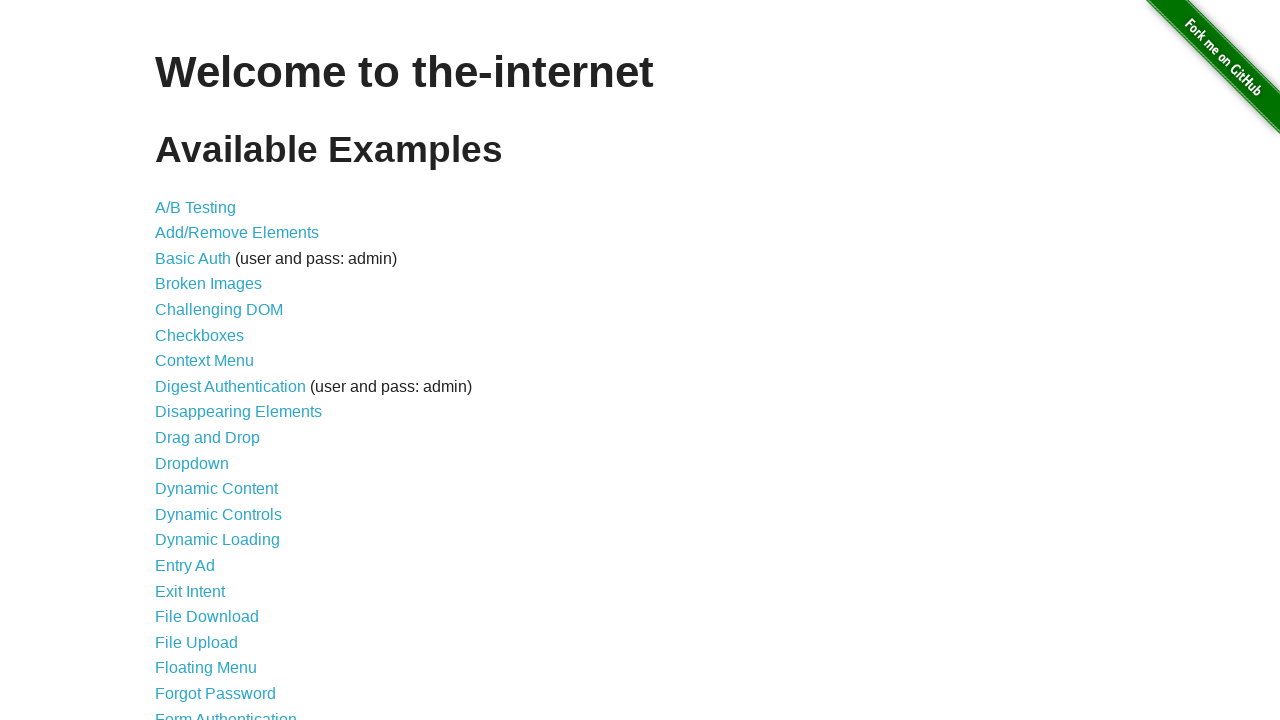

Clicked on Checkboxes link to navigate to Checkboxes page at (200, 335) on internal:role=link[name="Checkboxes"i]
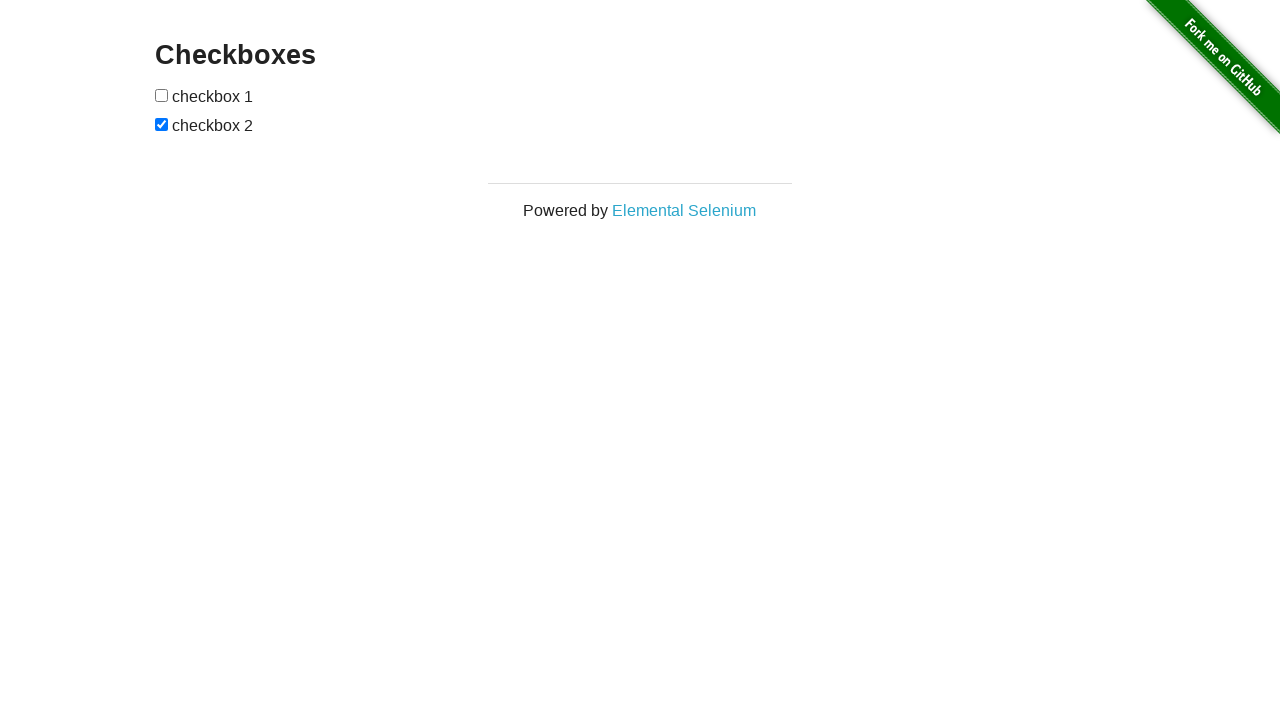

Checkboxes container loaded and is visible
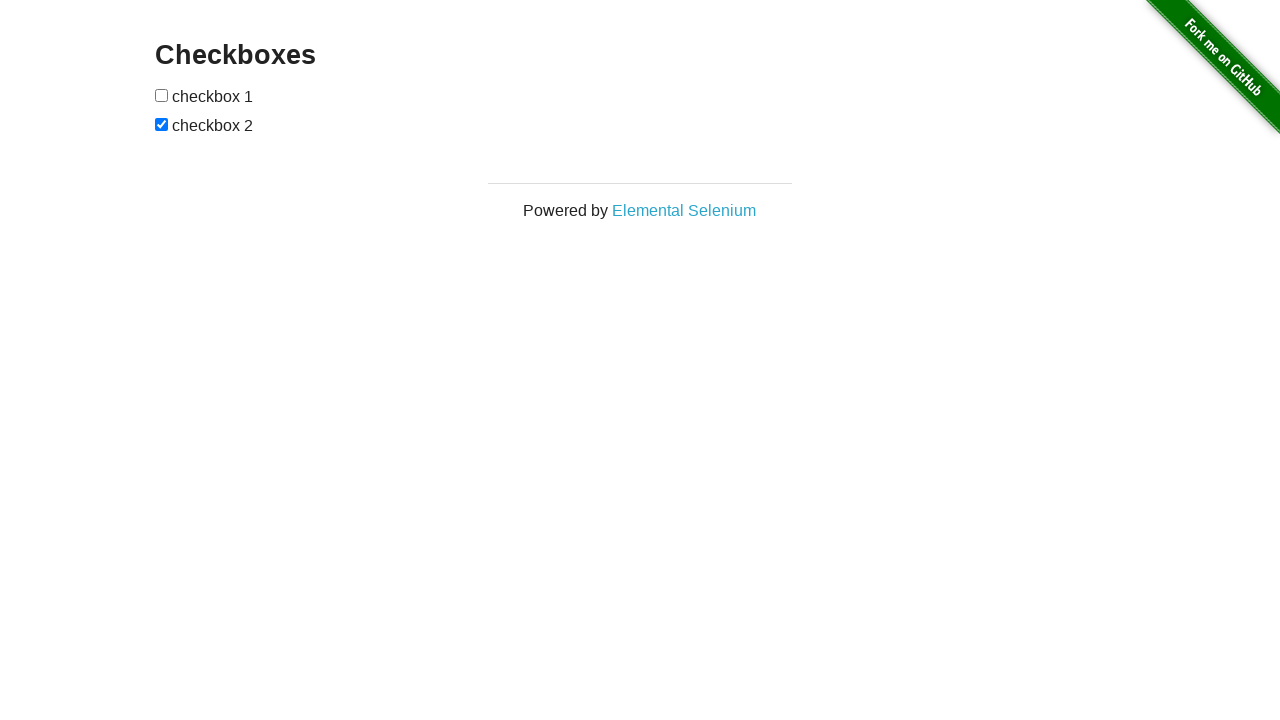

Checked the first checkbox at (162, 95) on input[type="checkbox"] >> nth=0
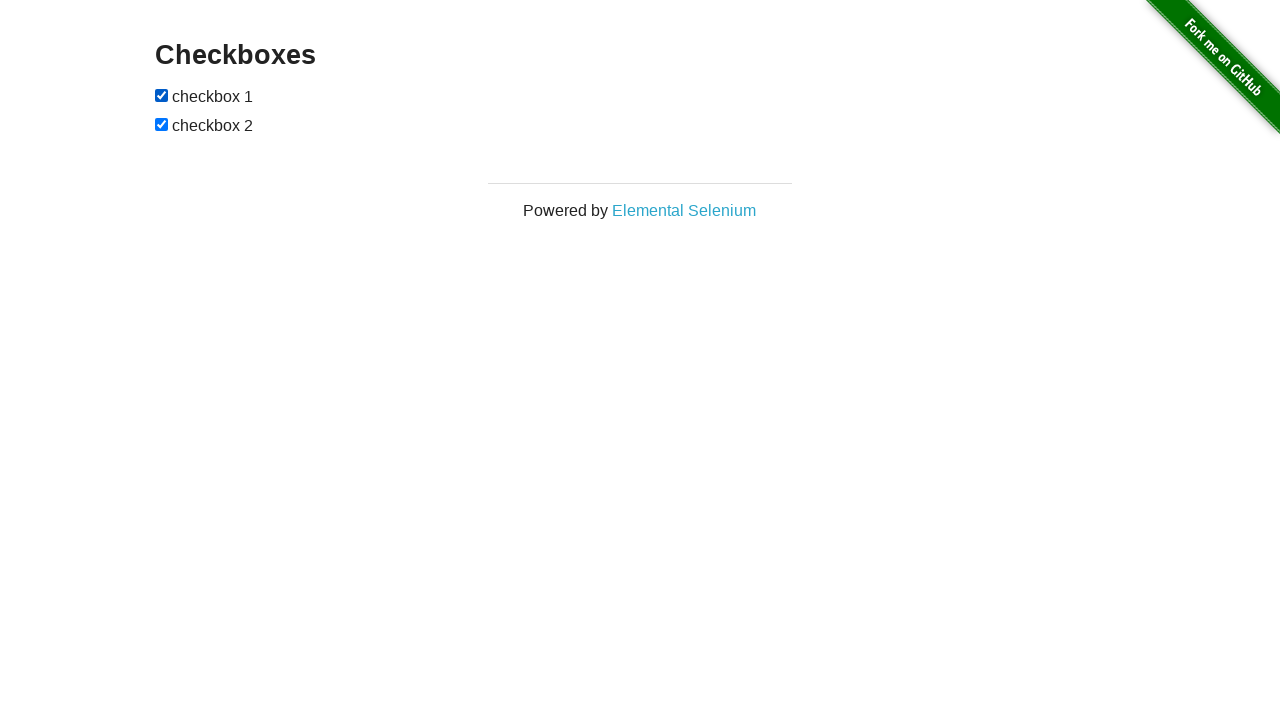

Unchecked the second checkbox at (162, 124) on input[type="checkbox"] >> nth=1
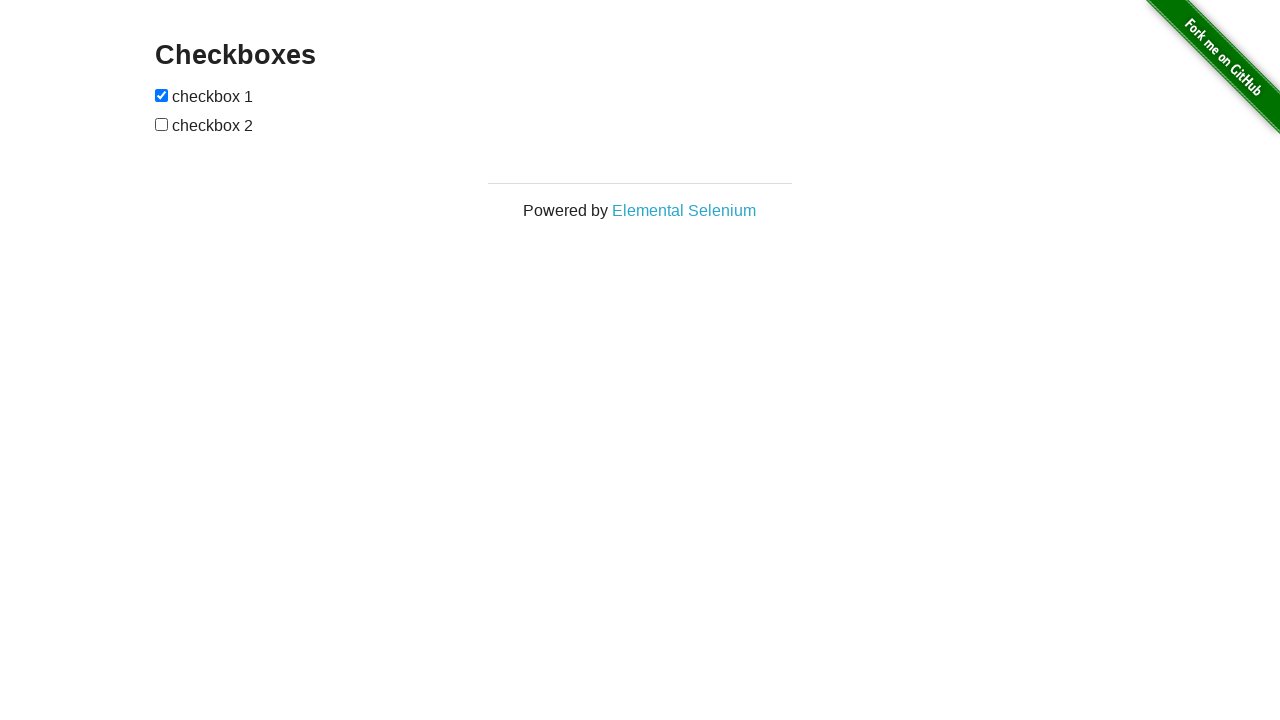

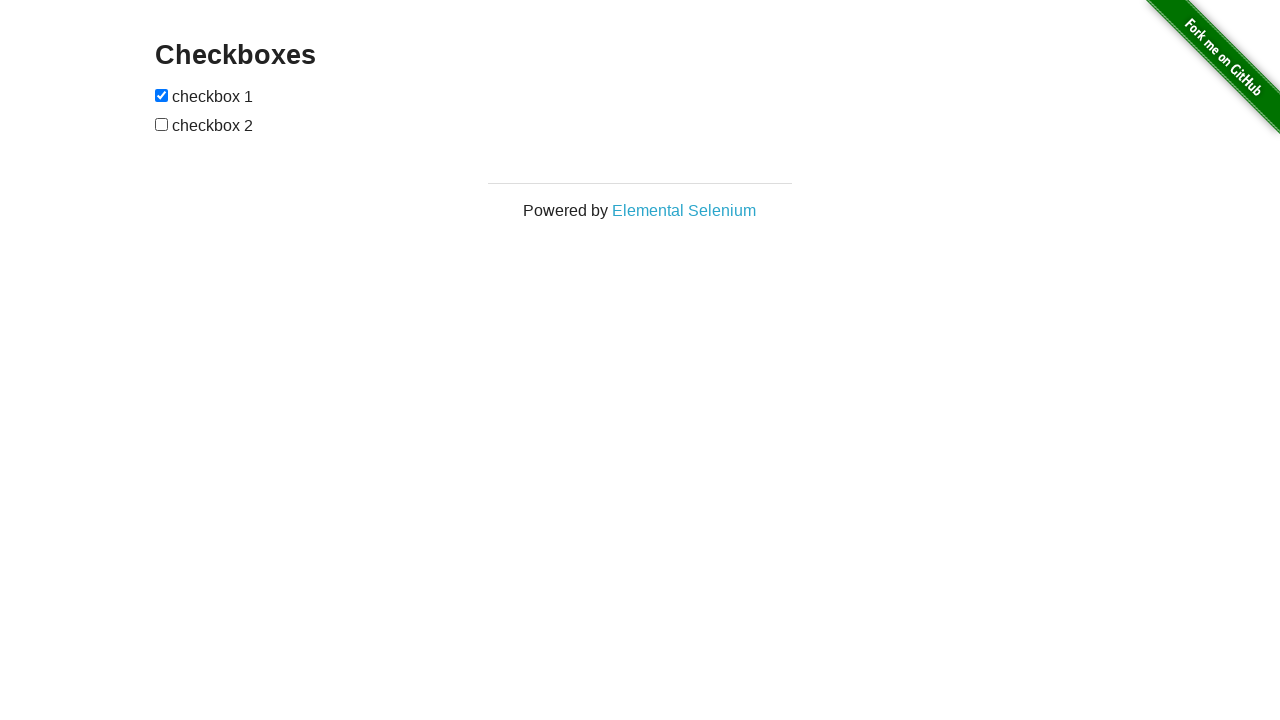